Tests the hovers page by hovering over each avatar image and verifying that the username text appears underneath each avatar

Starting URL: https://the-internet.herokuapp.com/hovers

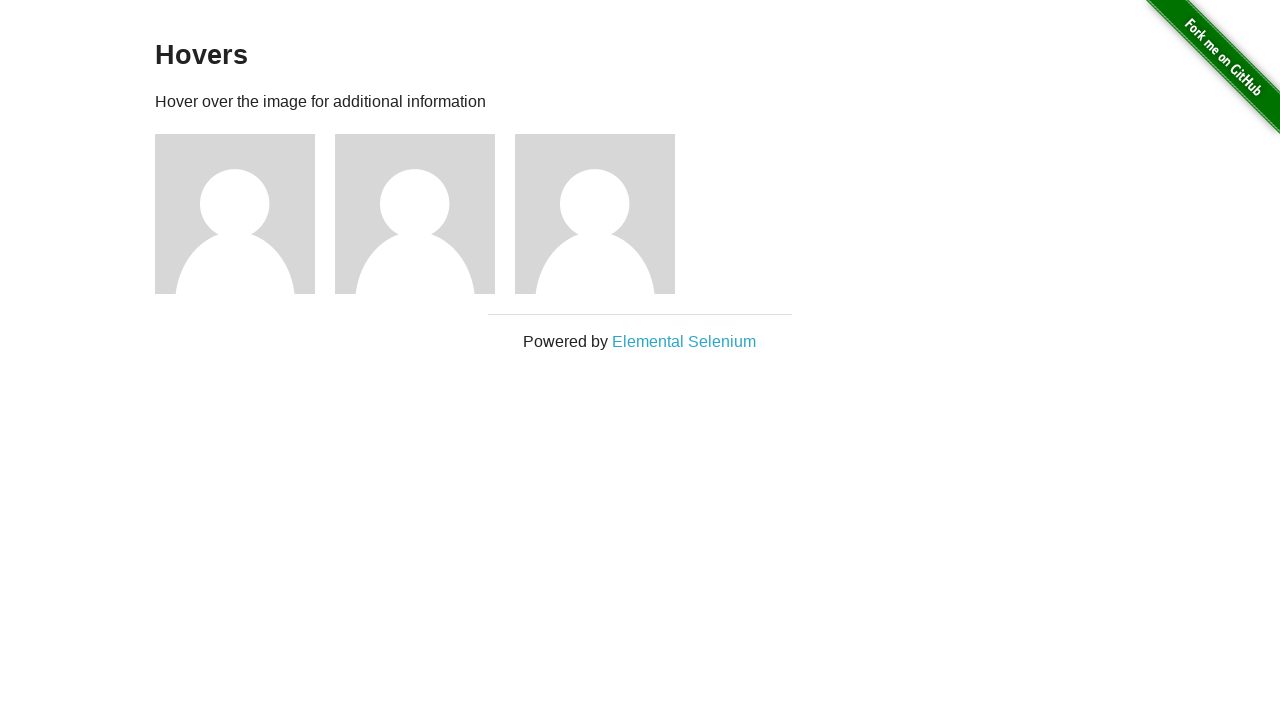

Waited for avatar figures to load on hovers page
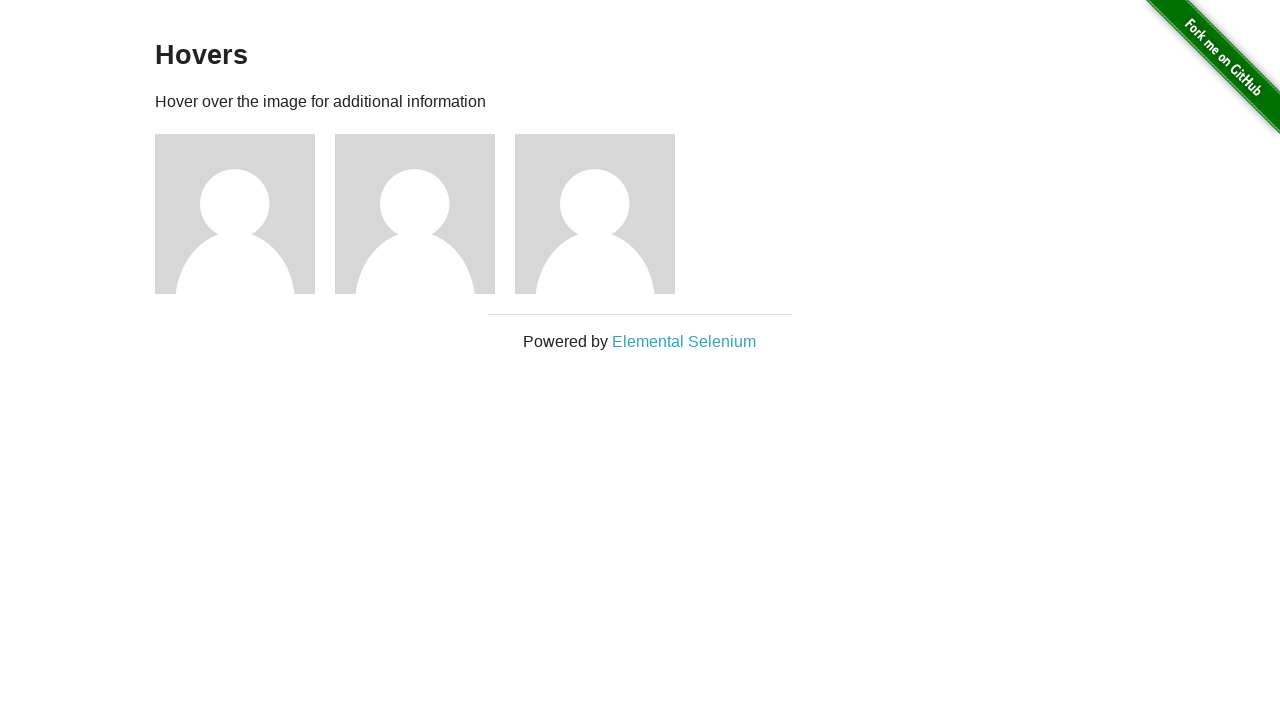

Retrieved all avatar figure elements
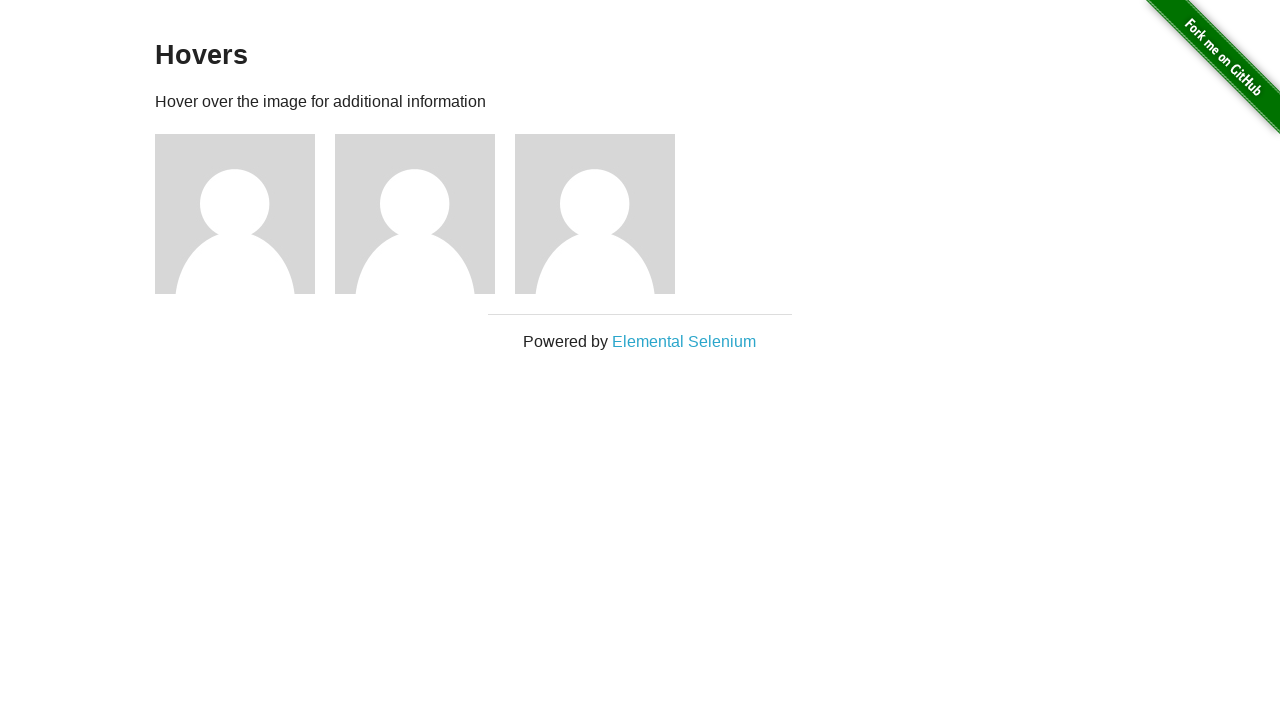

Hovered over avatar 1 at (245, 214) on .figure >> nth=0
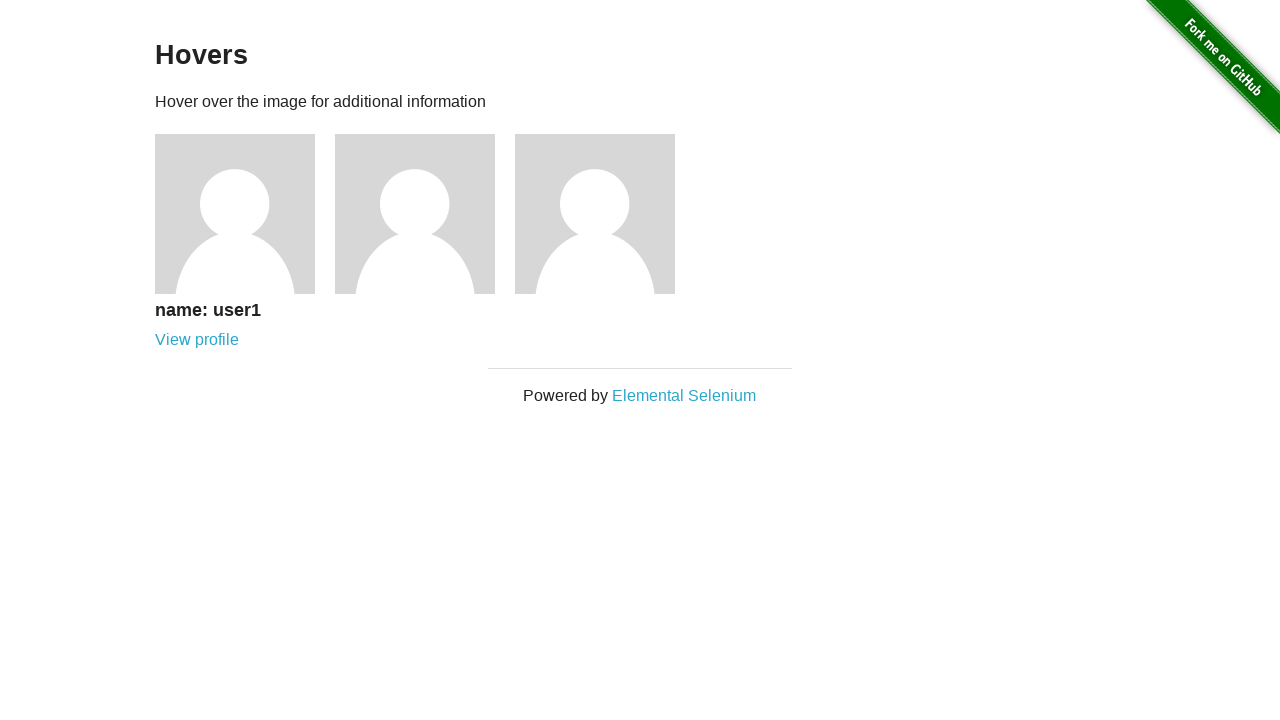

Username caption appeared for avatar 1
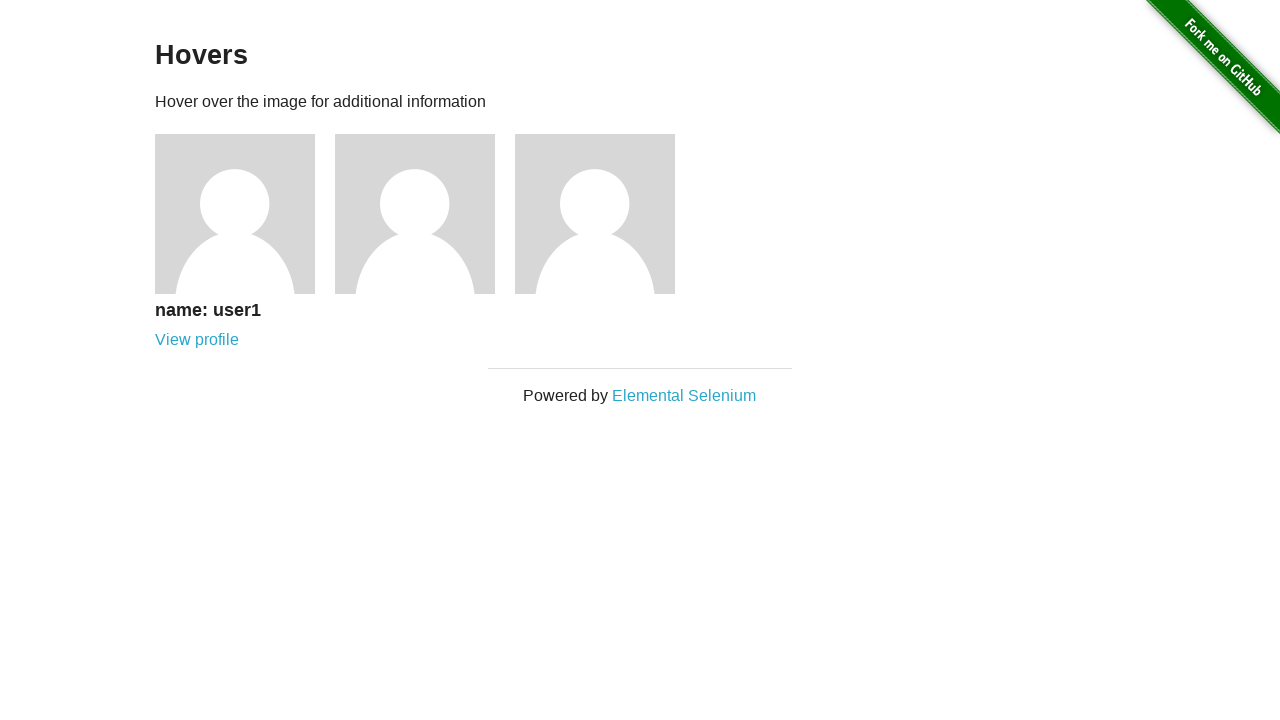

Username text verified as visible for avatar 1
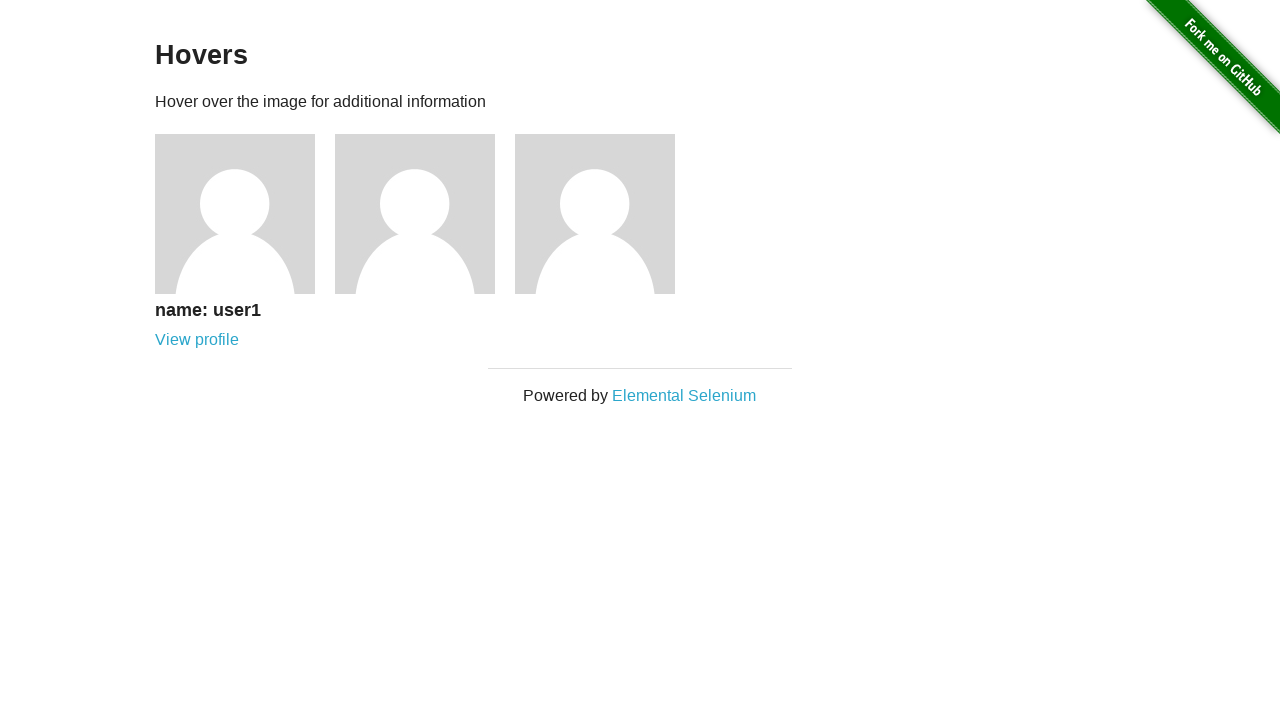

Hovered over avatar 2 at (425, 214) on .figure >> nth=1
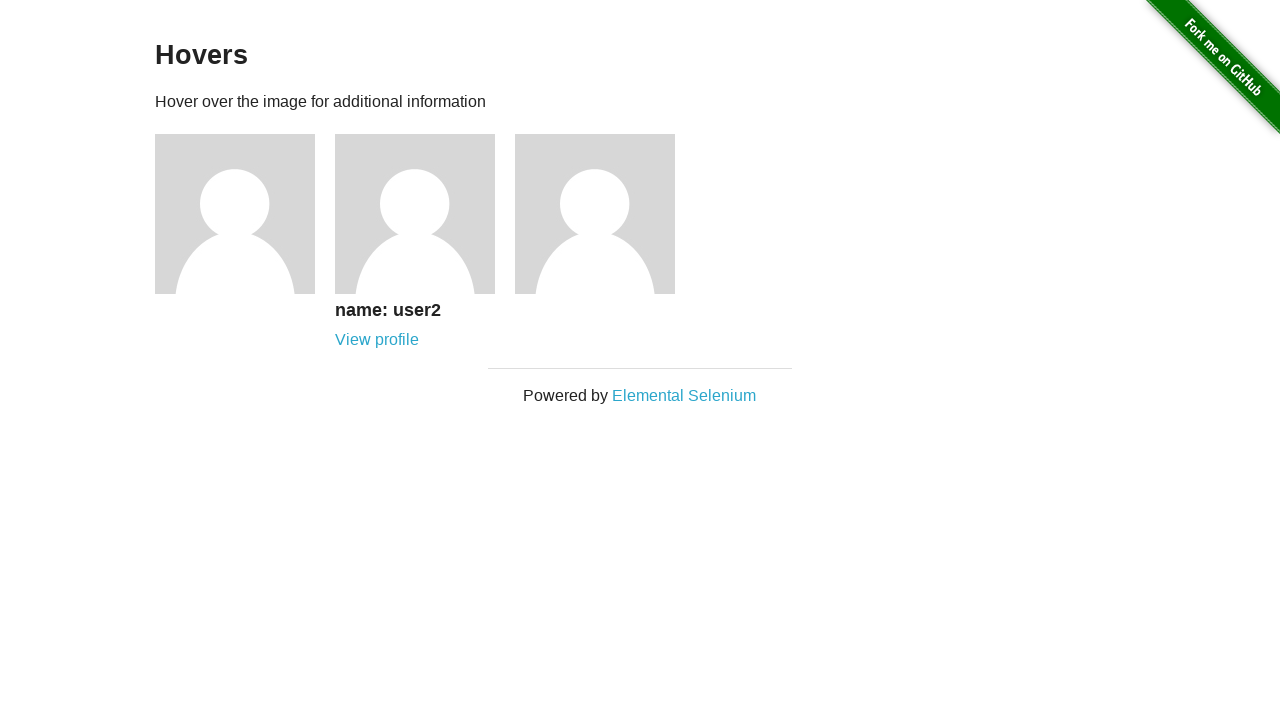

Username caption appeared for avatar 2
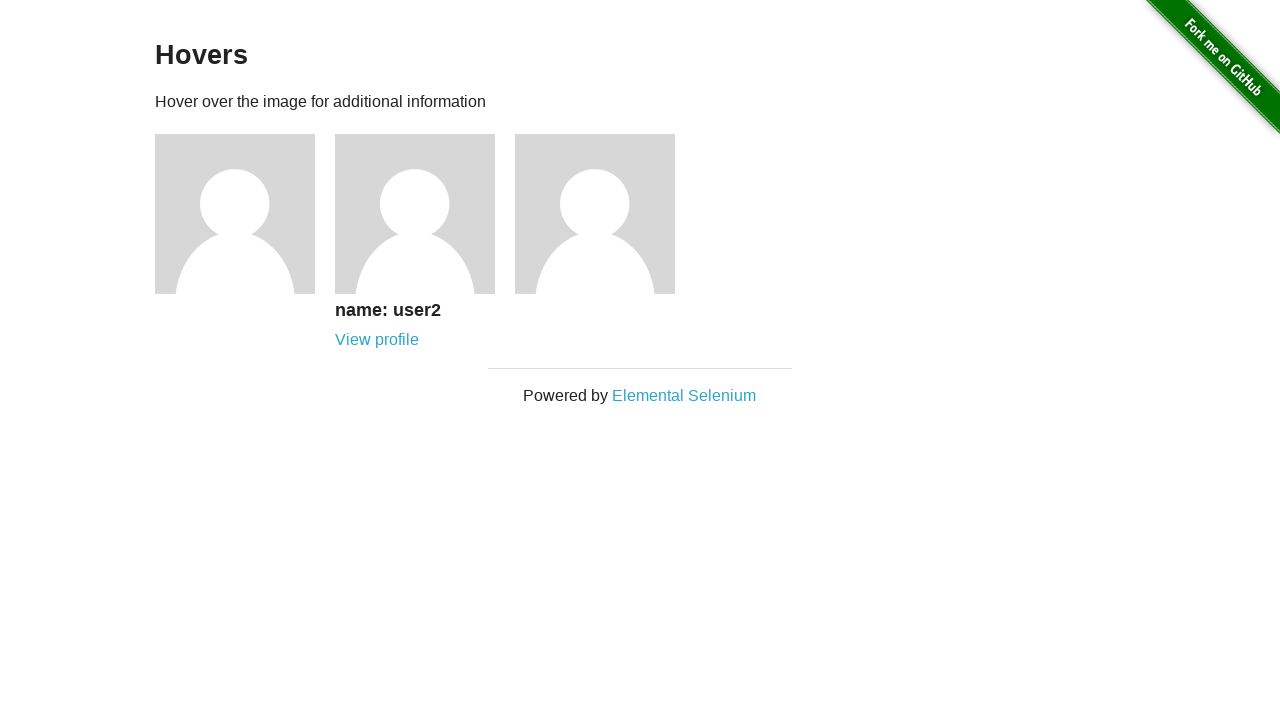

Username text verified as visible for avatar 2
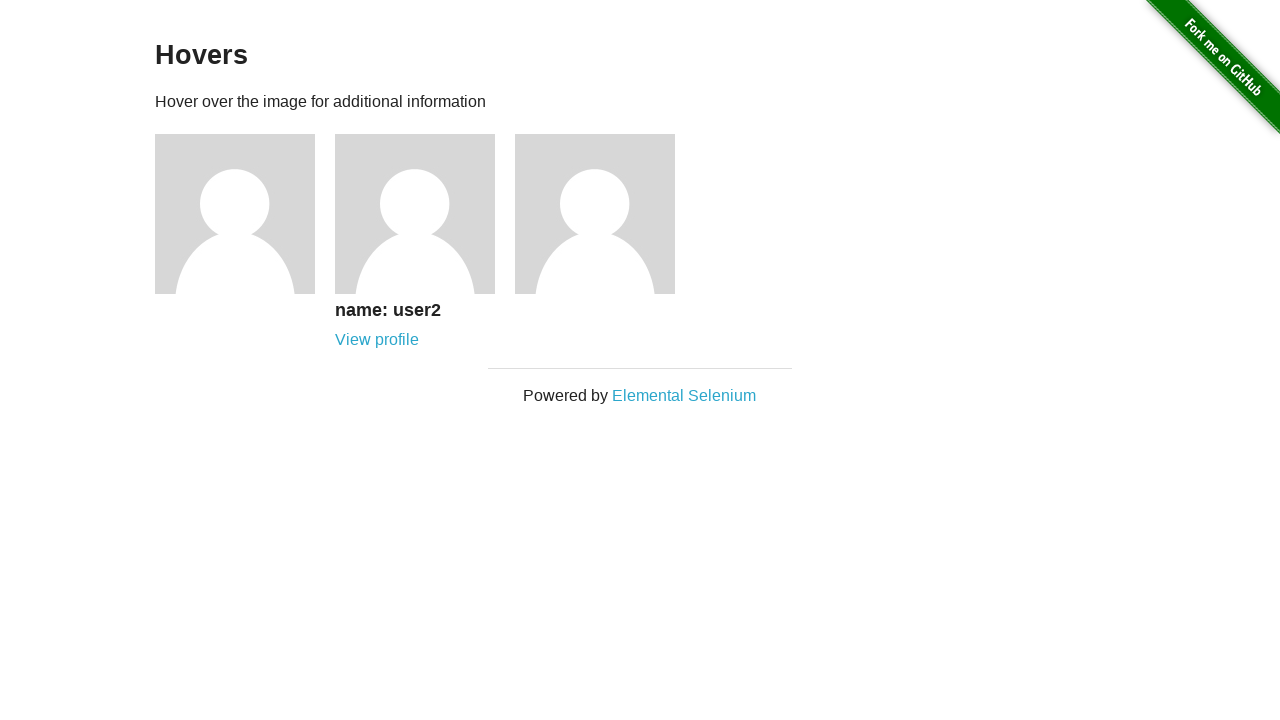

Hovered over avatar 3 at (605, 214) on .figure >> nth=2
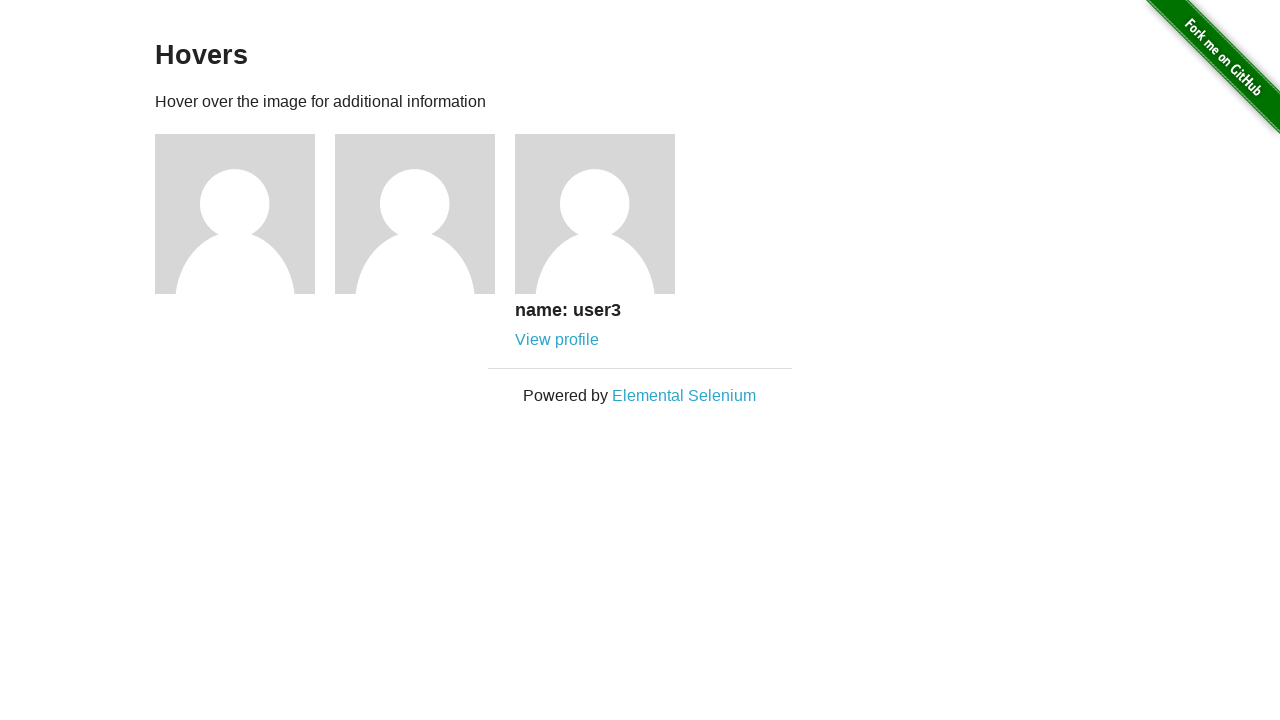

Username caption appeared for avatar 3
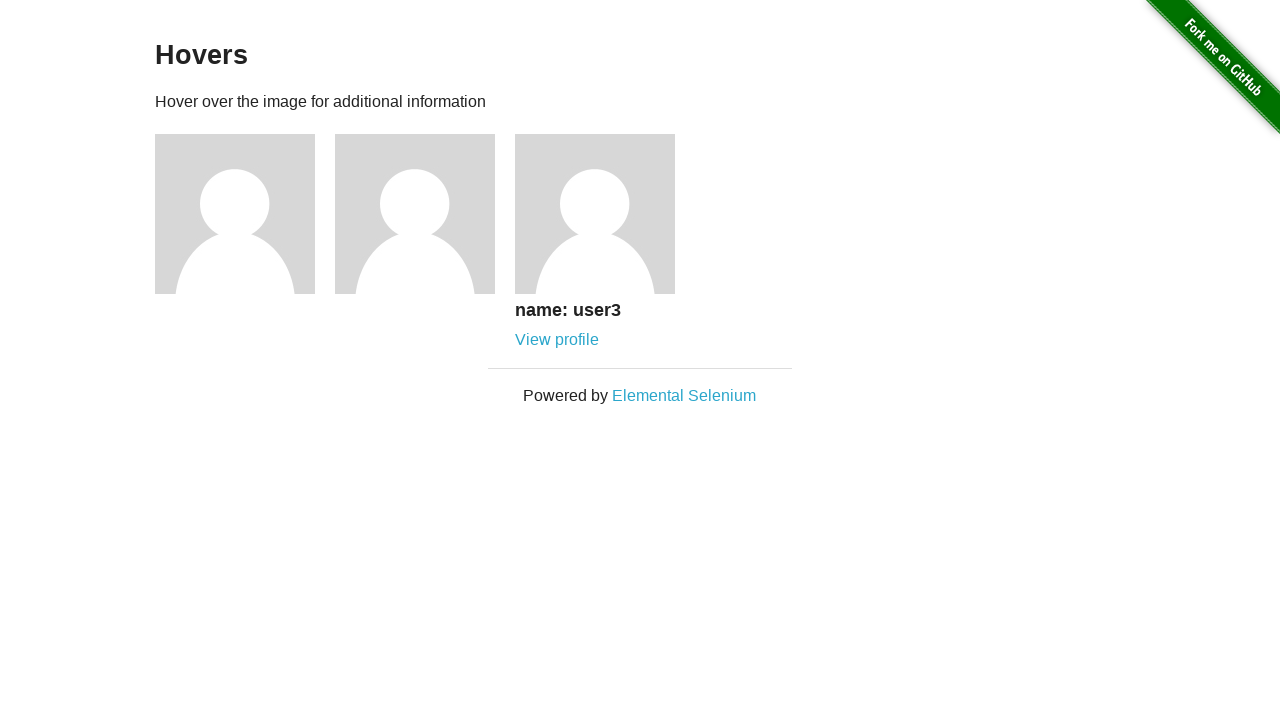

Username text verified as visible for avatar 3
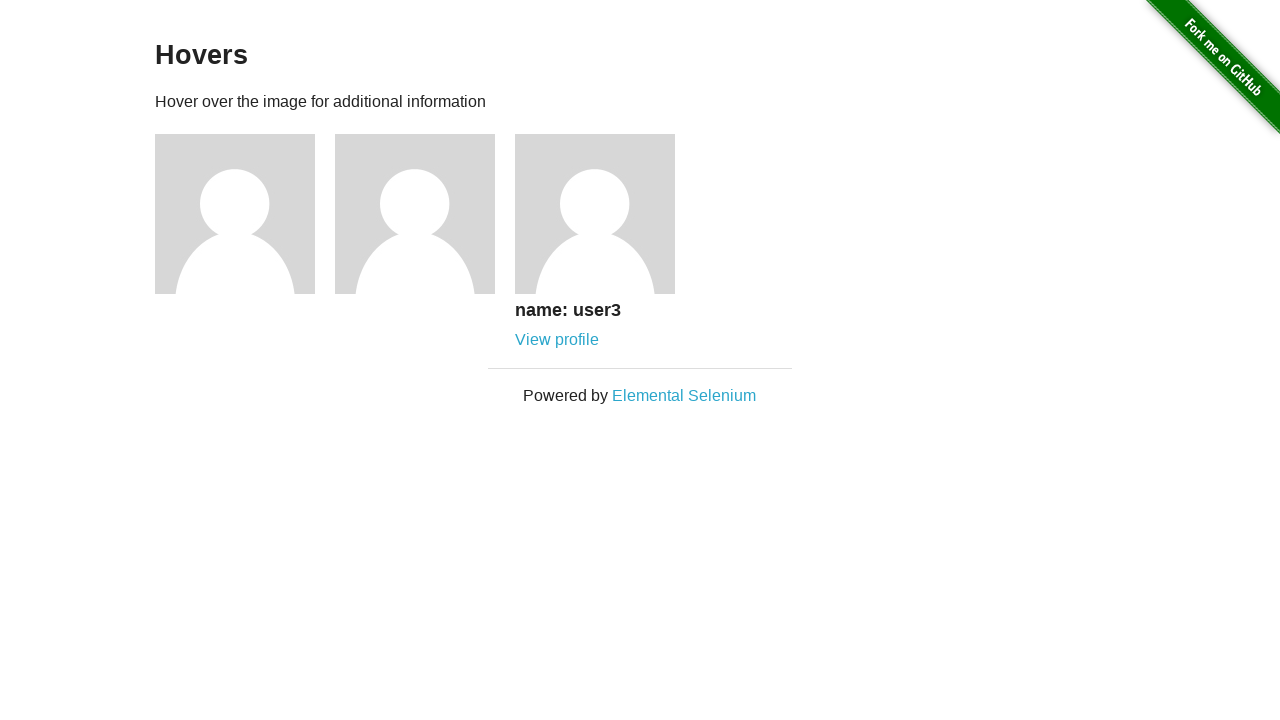

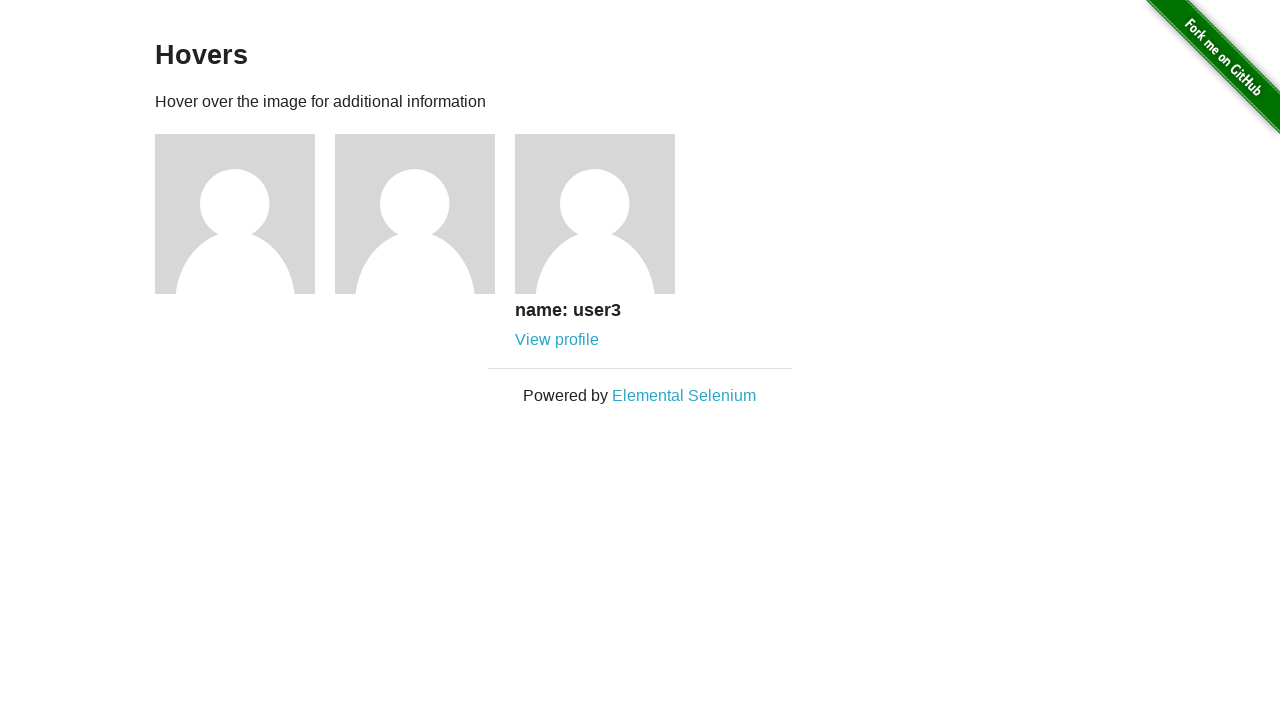